Tests closing a modal dialog by pressing Escape key

Starting URL: https://testpages.eviltester.com/styled/alerts/fake-alert-test.html

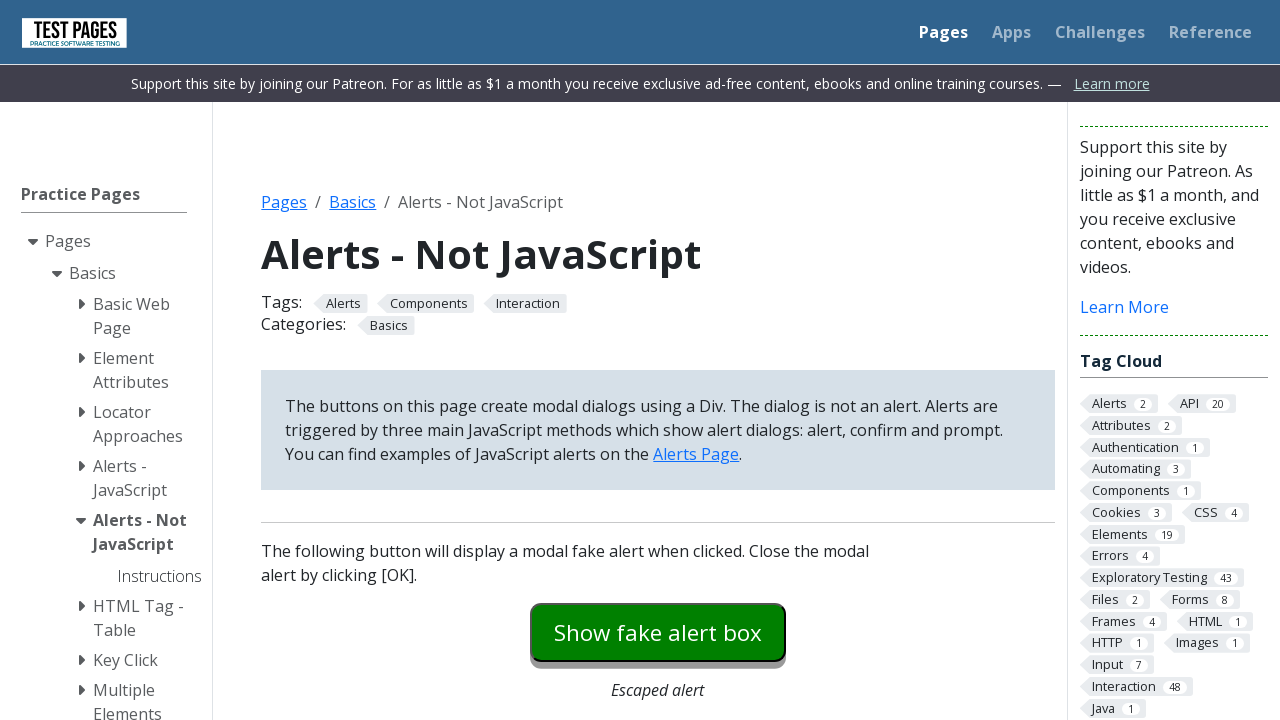

Clicked button to open modal dialog at (658, 360) on #modaldialog
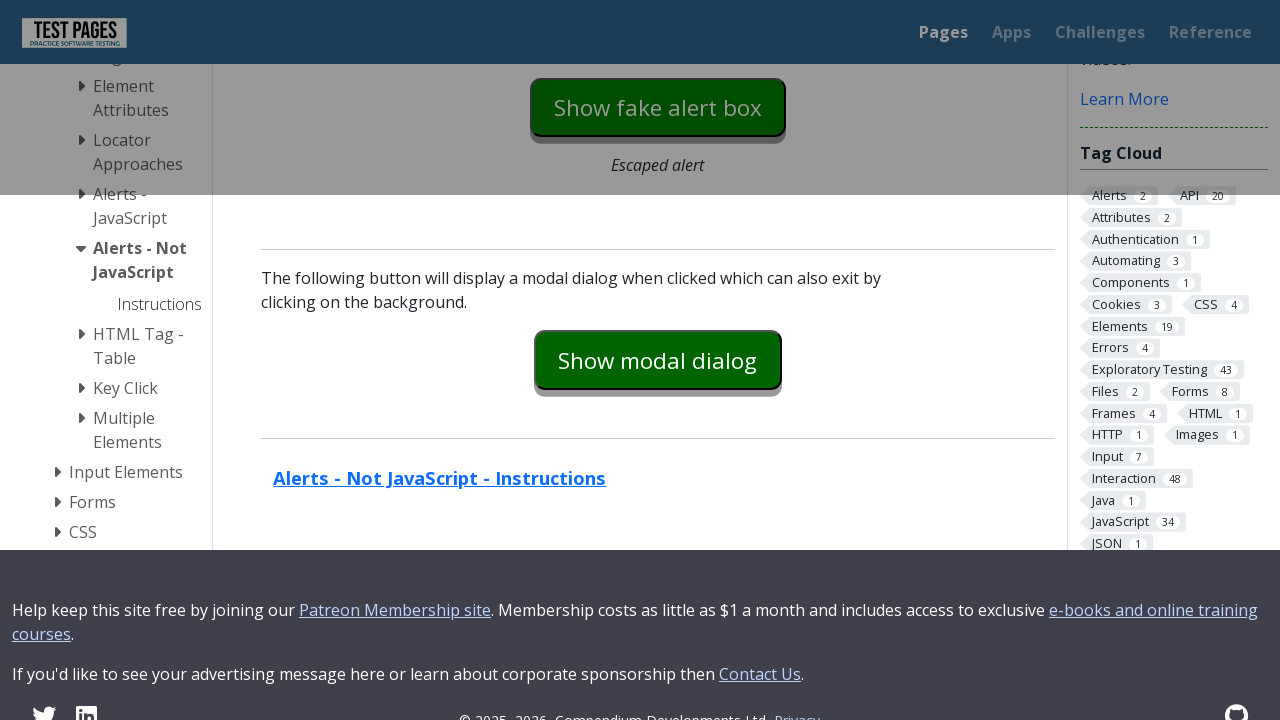

Modal dialog opened and dialog text appeared
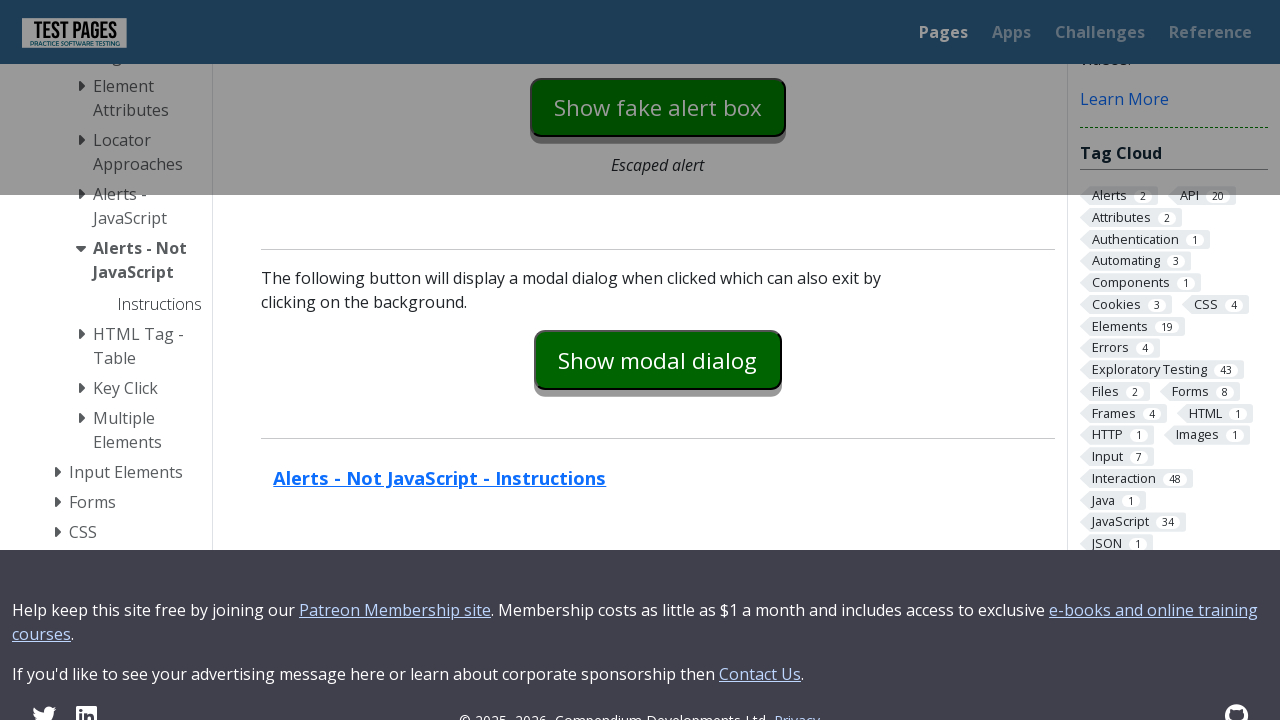

Pressed Escape key on OK button to close dialog on #dialog-ok
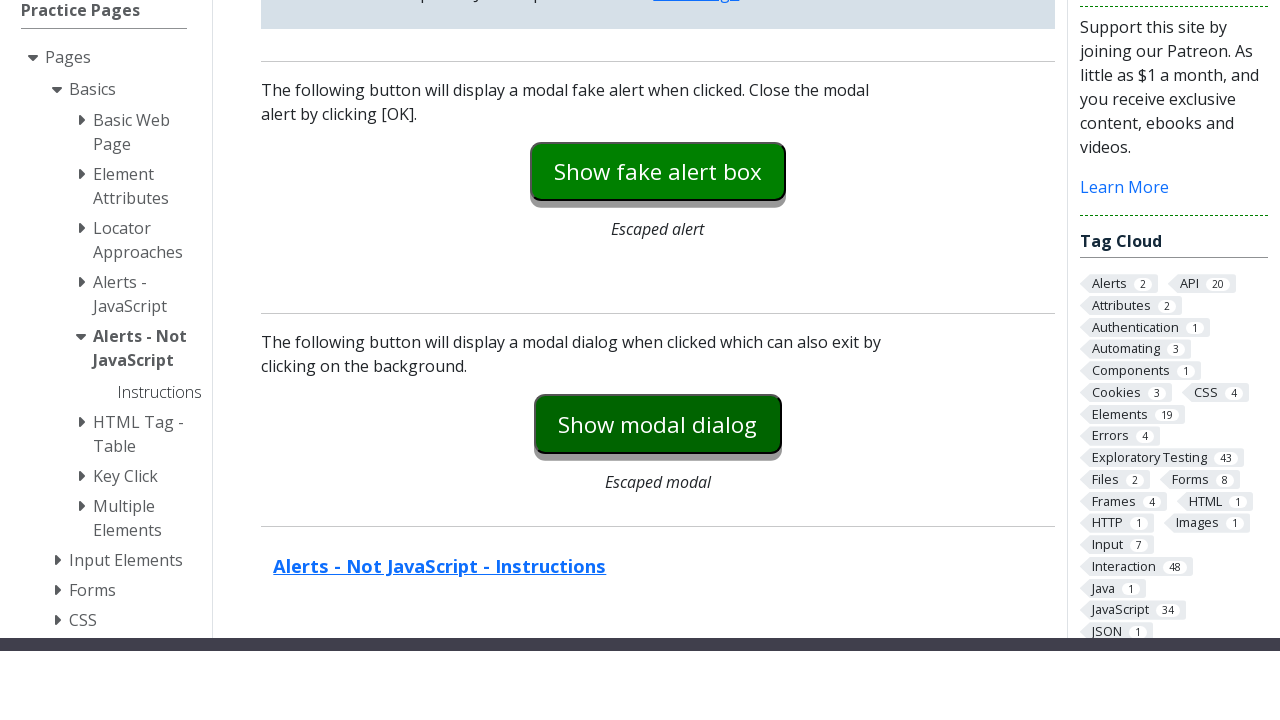

Modal dialog closed and dialog text is now hidden
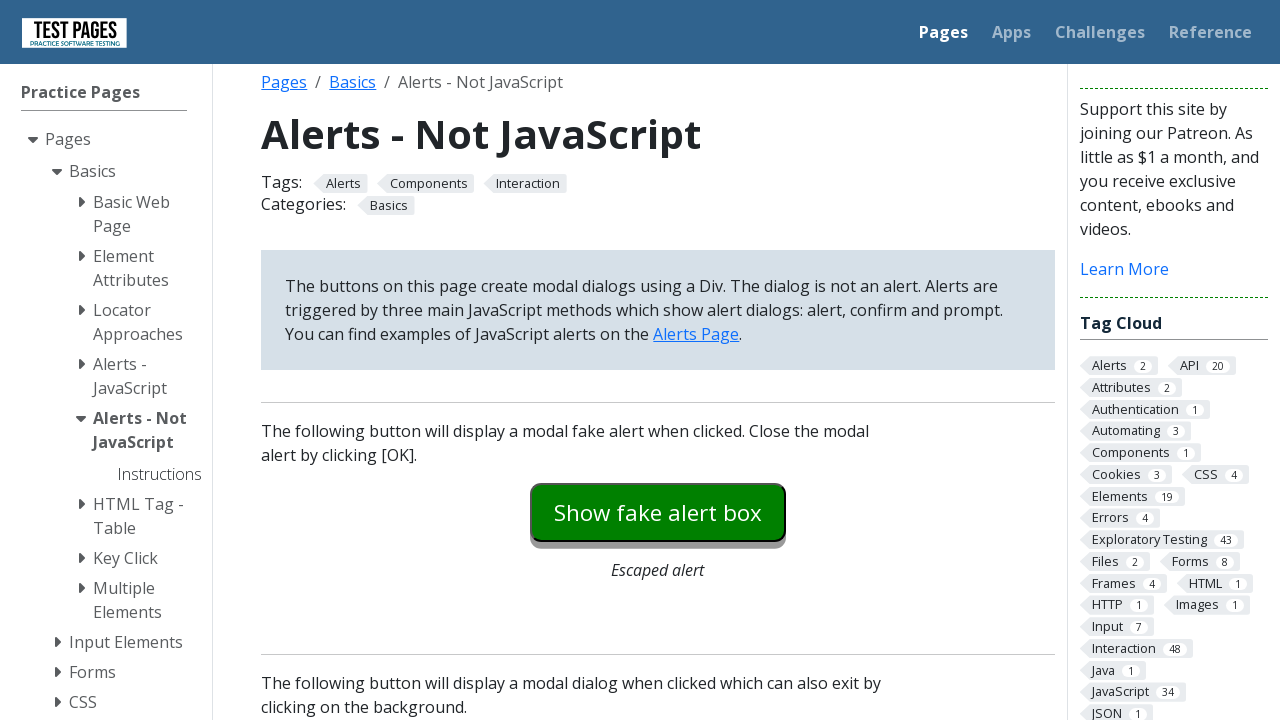

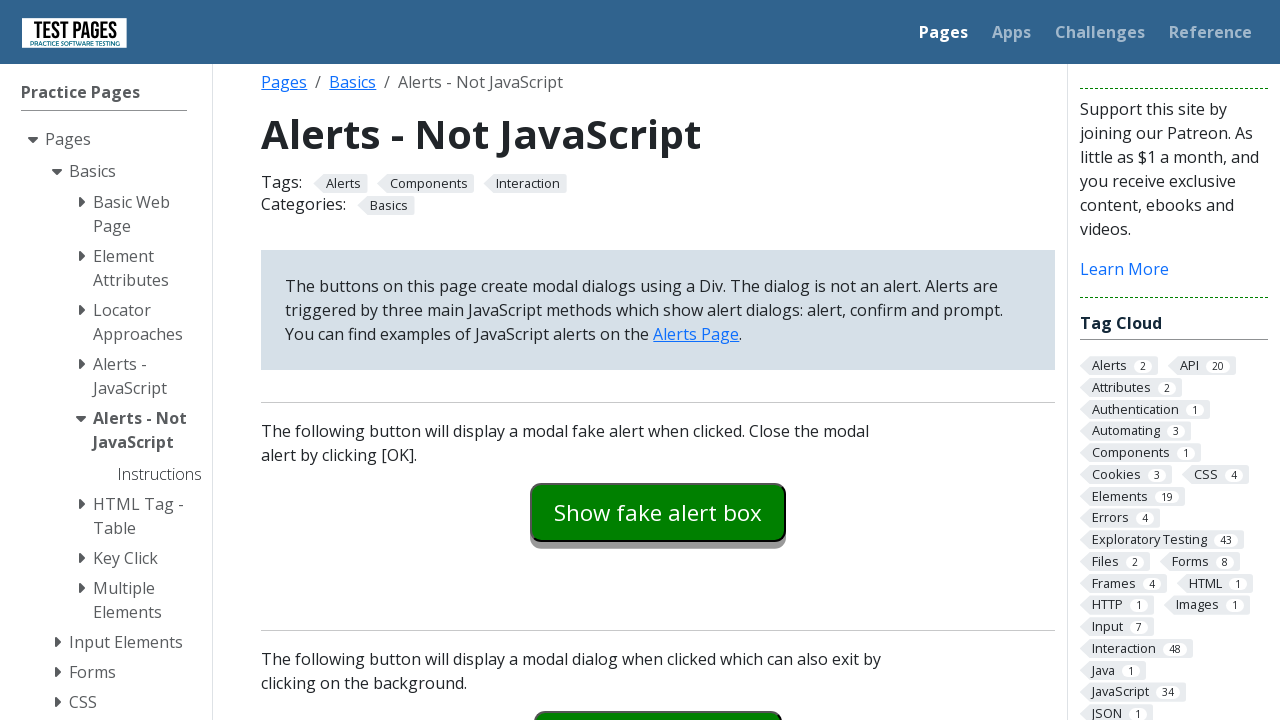